Tests different types of JavaScript alerts (simple, confirmation, and prompt) by triggering them and interacting with each type appropriately

Starting URL: https://syntaxprojects.com/javascript-alert-box-demo.php

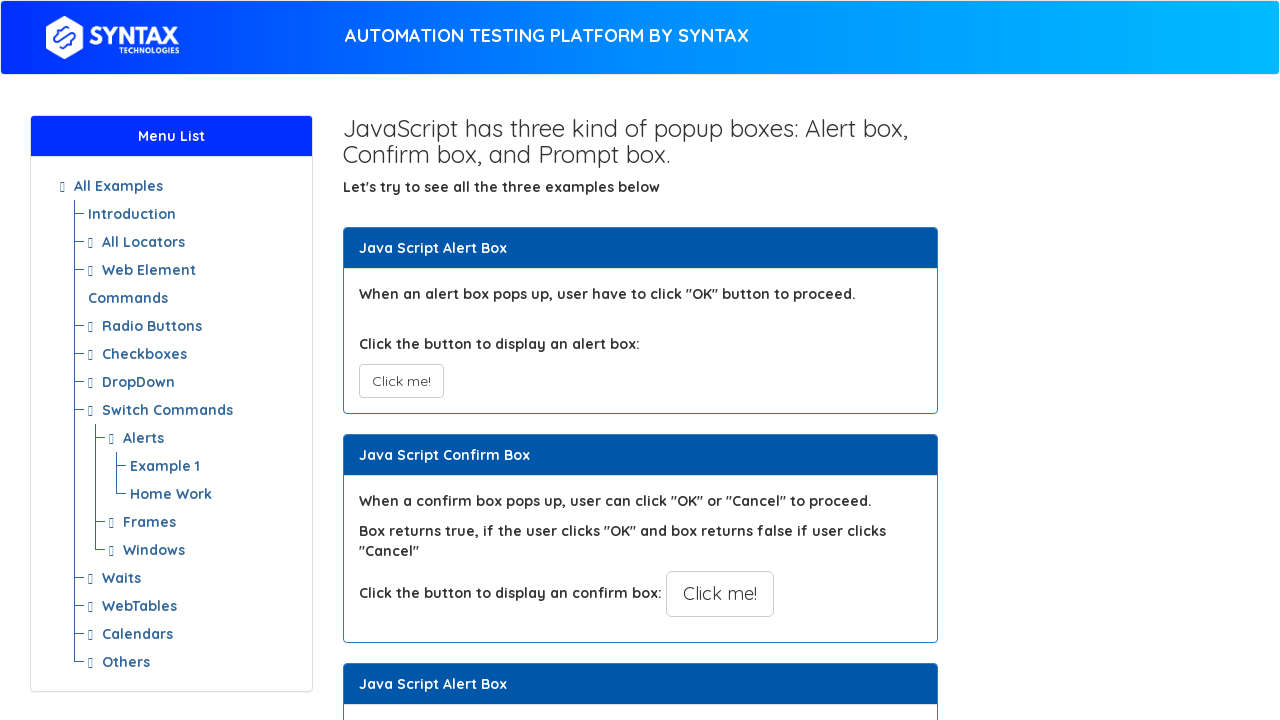

Clicked button to trigger simple alert at (401, 381) on xpath=//button[@onclick='myAlertFunction()']
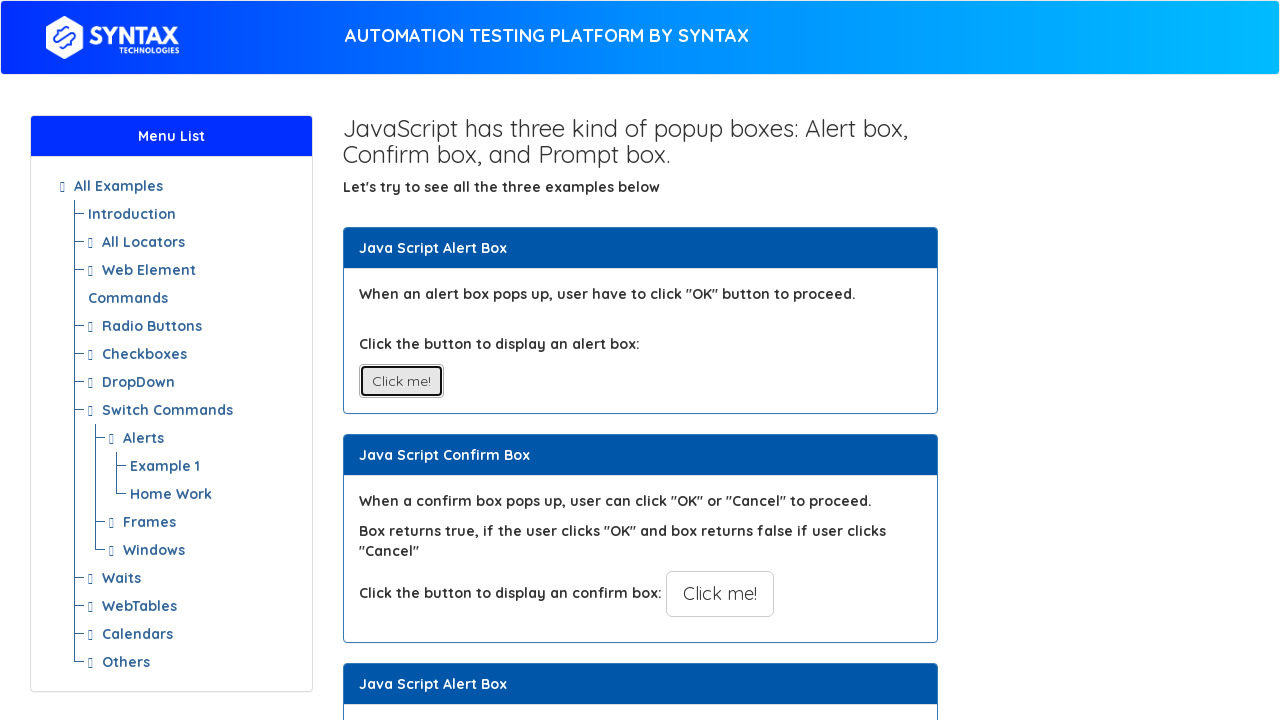

Simple alert accepted
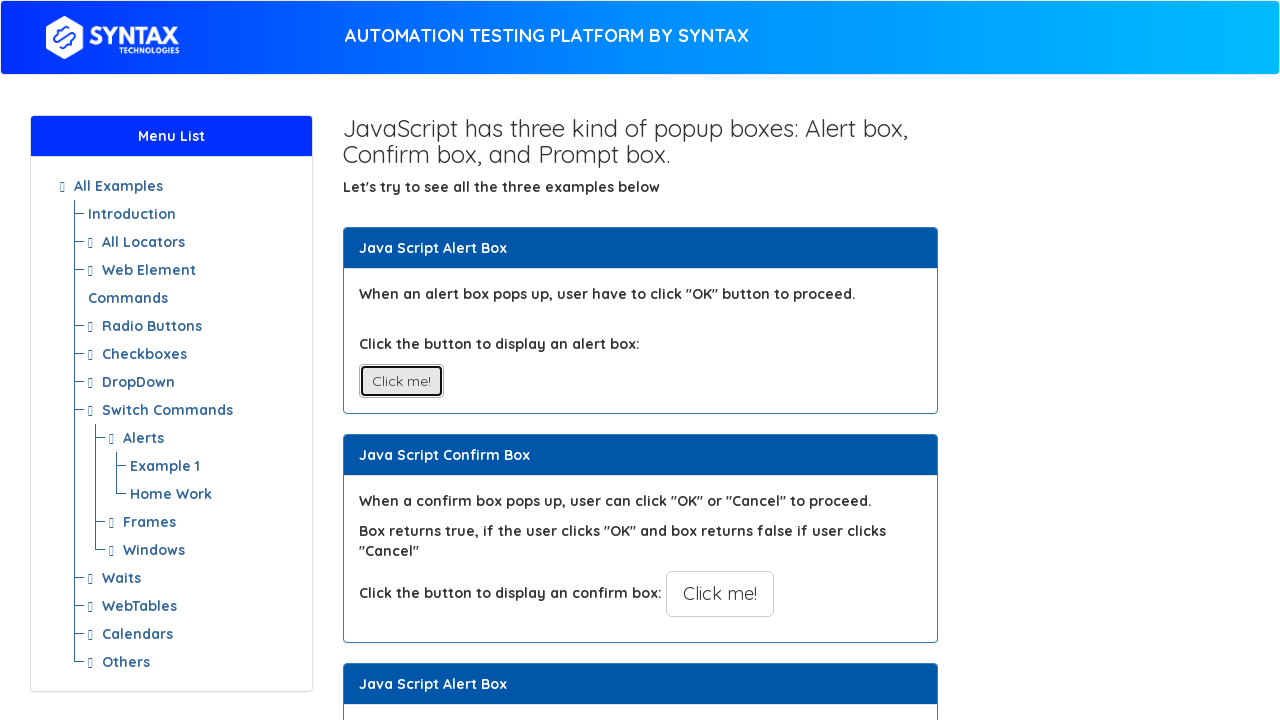

Clicked button to trigger confirmation alert at (720, 594) on xpath=//button[@onclick='myConfirmFunction()']
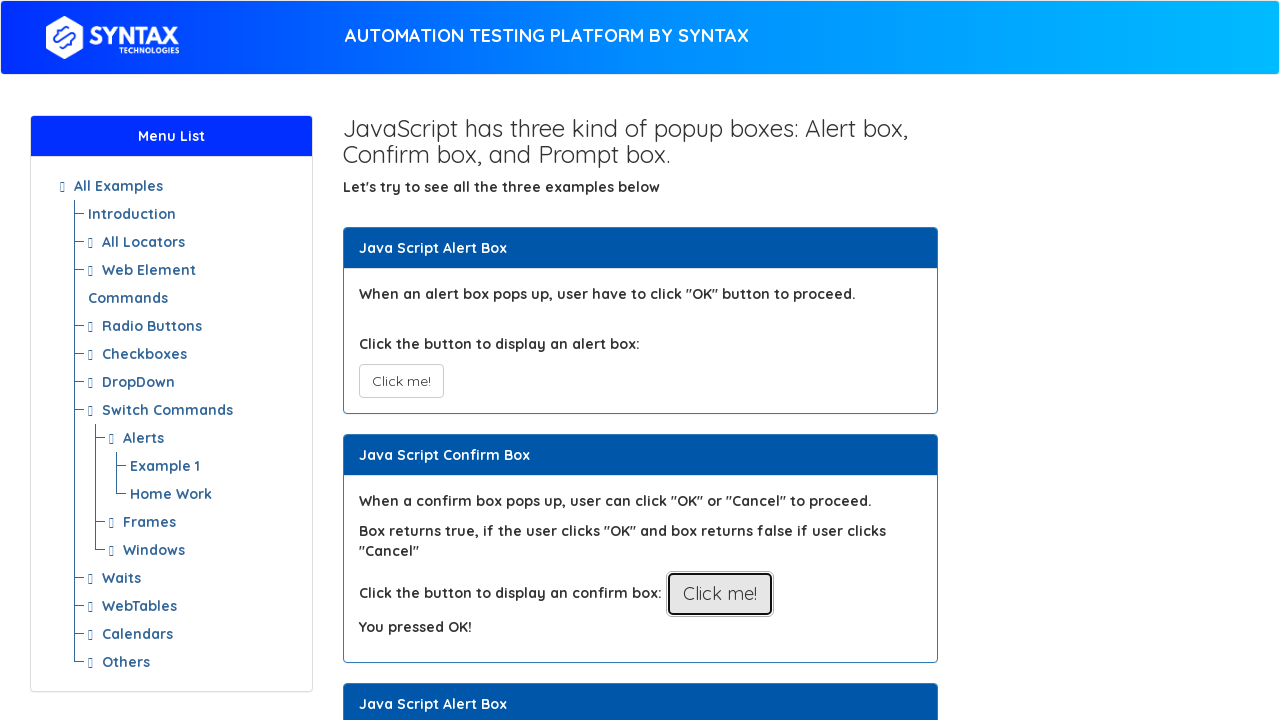

Confirmation alert dismissed
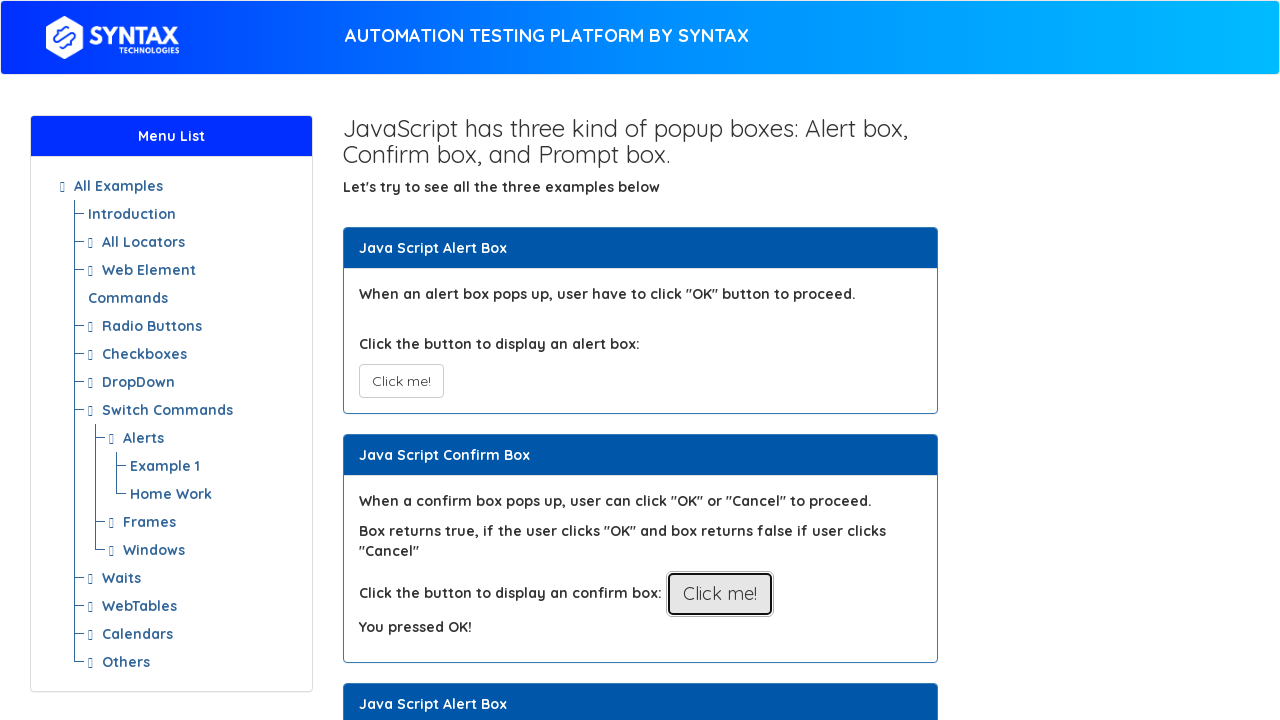

Set up handler for prompt alert
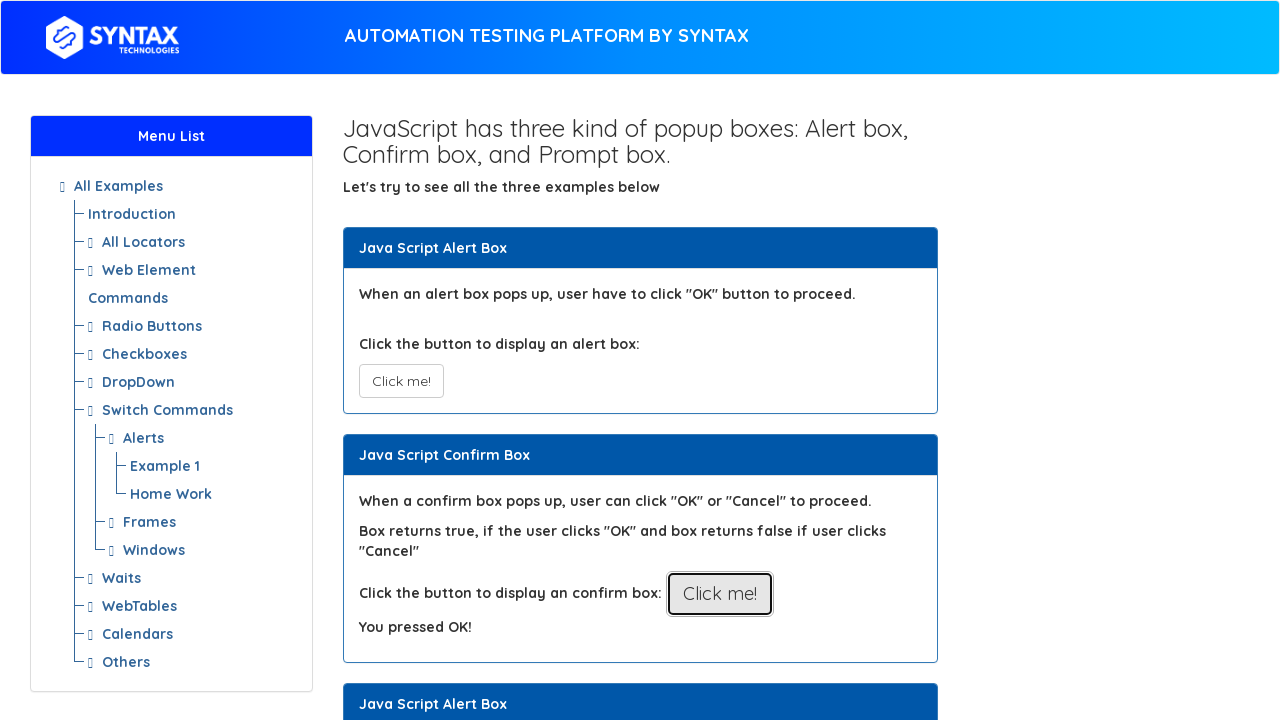

Clicked button to trigger prompt alert at (714, 360) on xpath=//button[@onclick='myPromptFunction()']
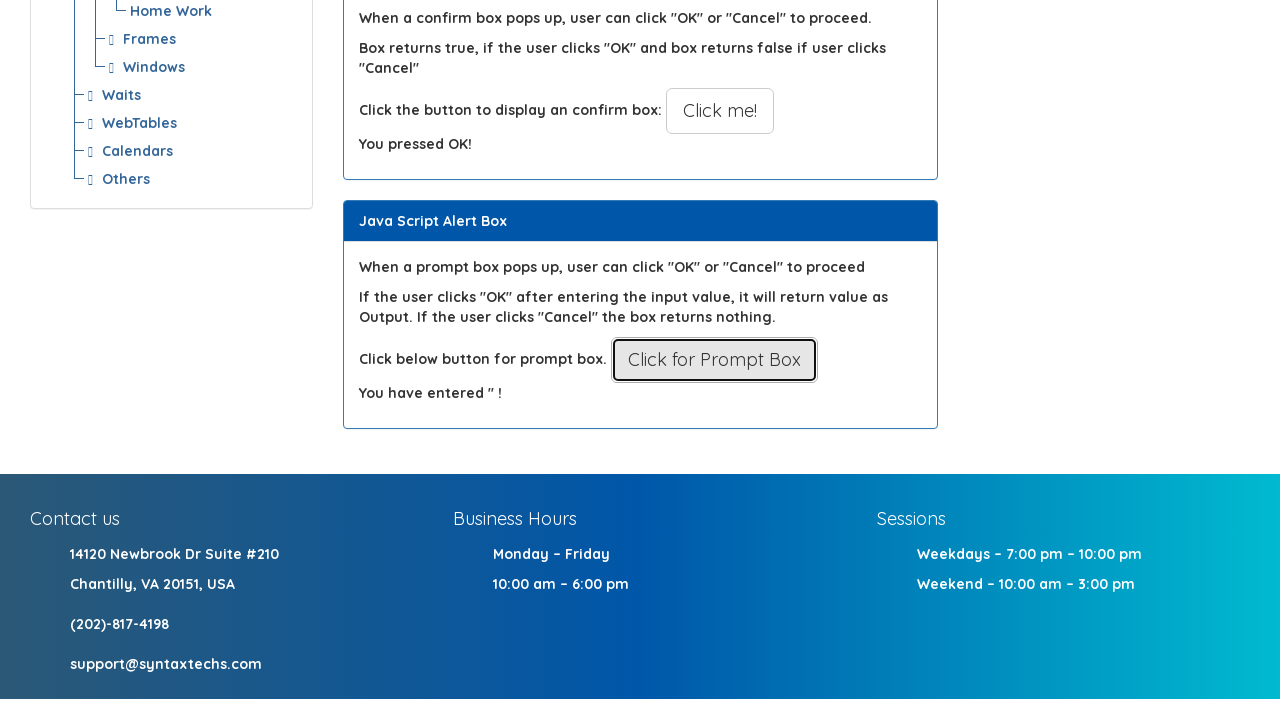

Prompt alert accepted with text 'abracbraaa'
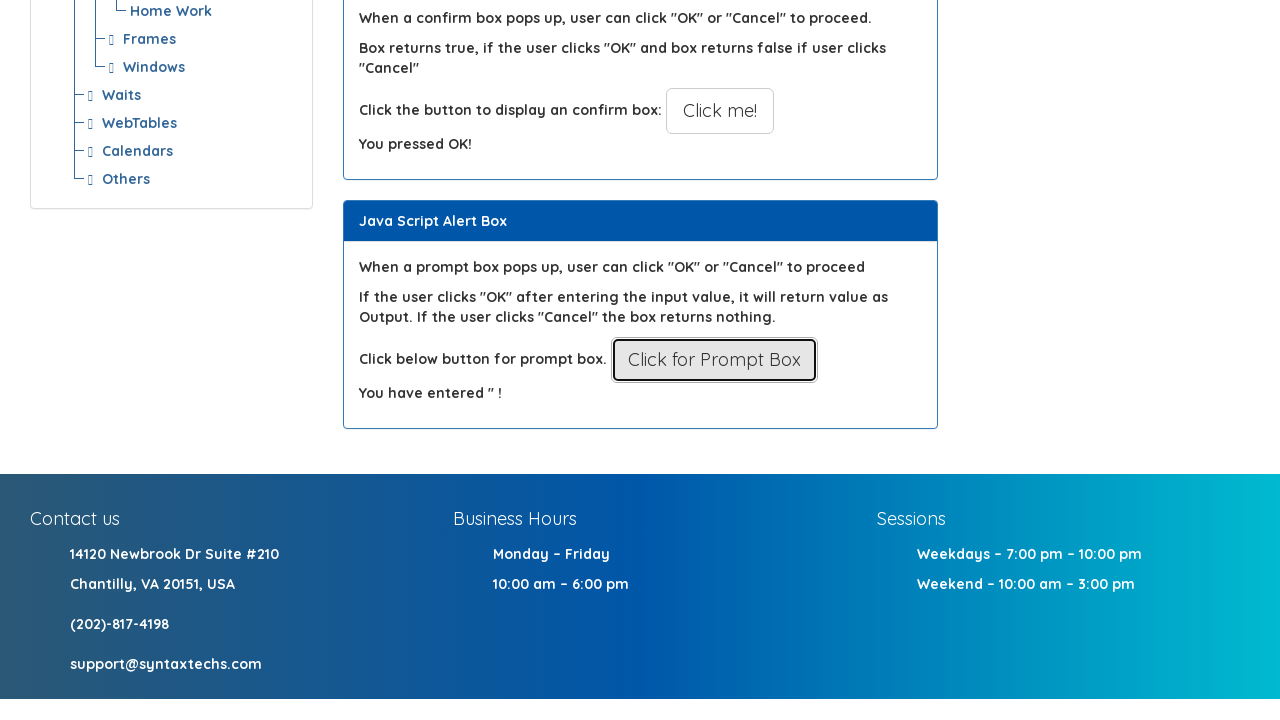

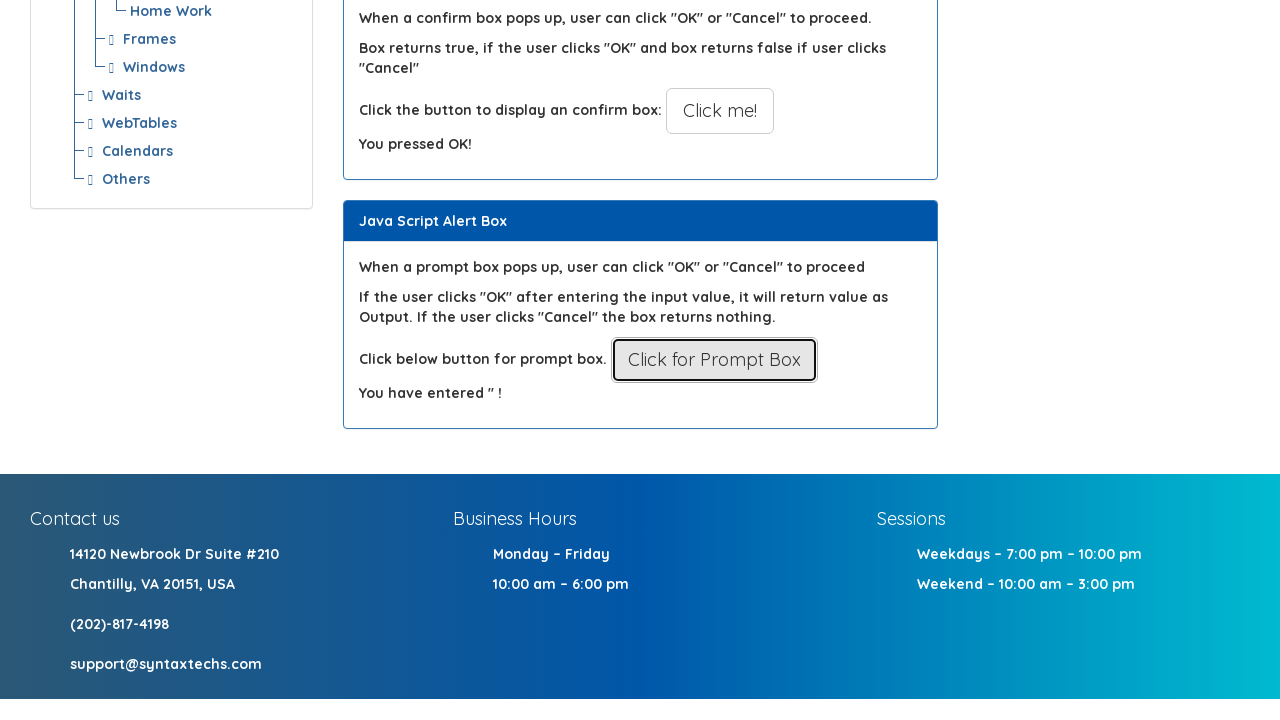